Navigates to the Connect4 game solver page and selects player 2 to configure the game to play as human vs bot.

Starting URL: https://connect4.gamesolver.org/

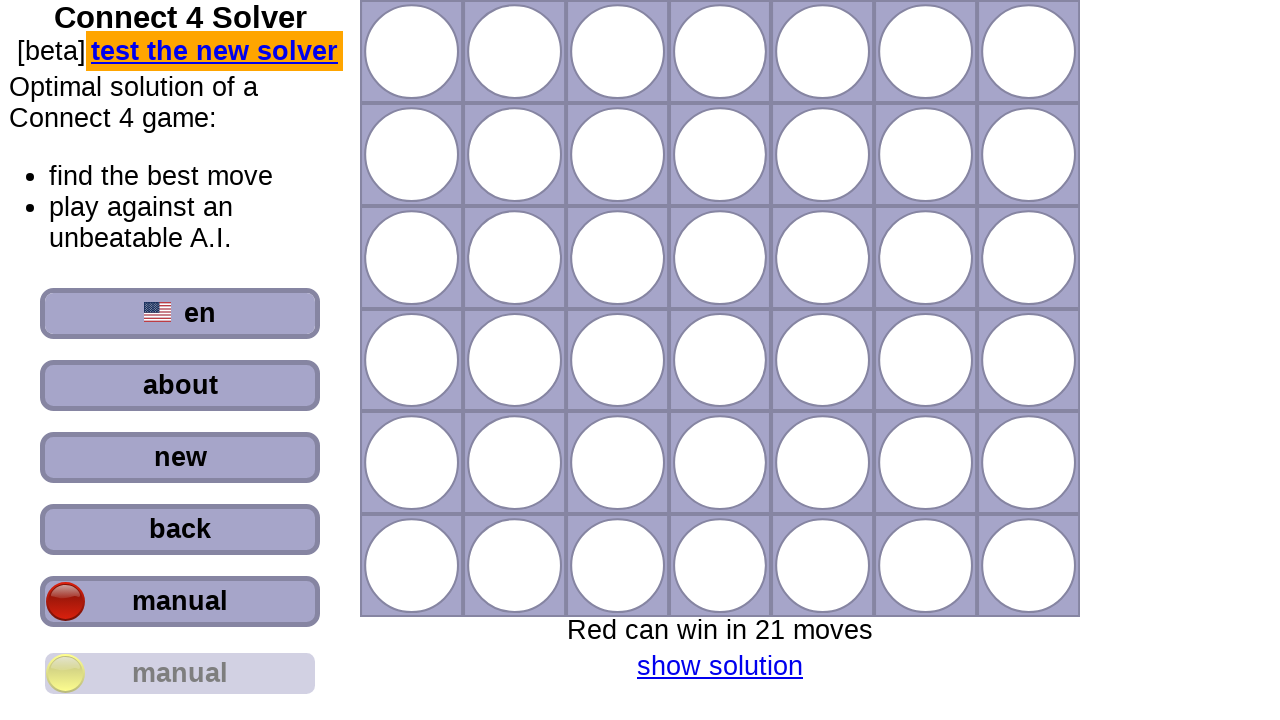

Clicked player 2 button to select bot opponent at (180, 673) on #player_2
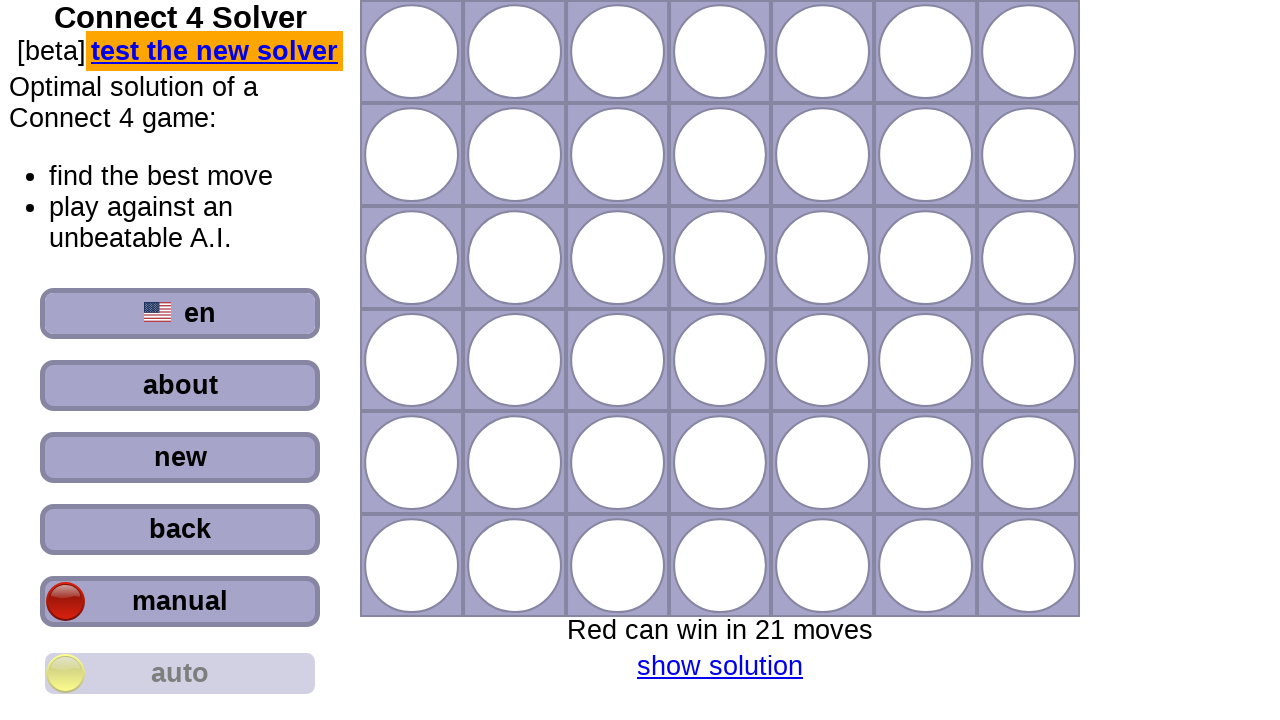

Waited for selection to take effect
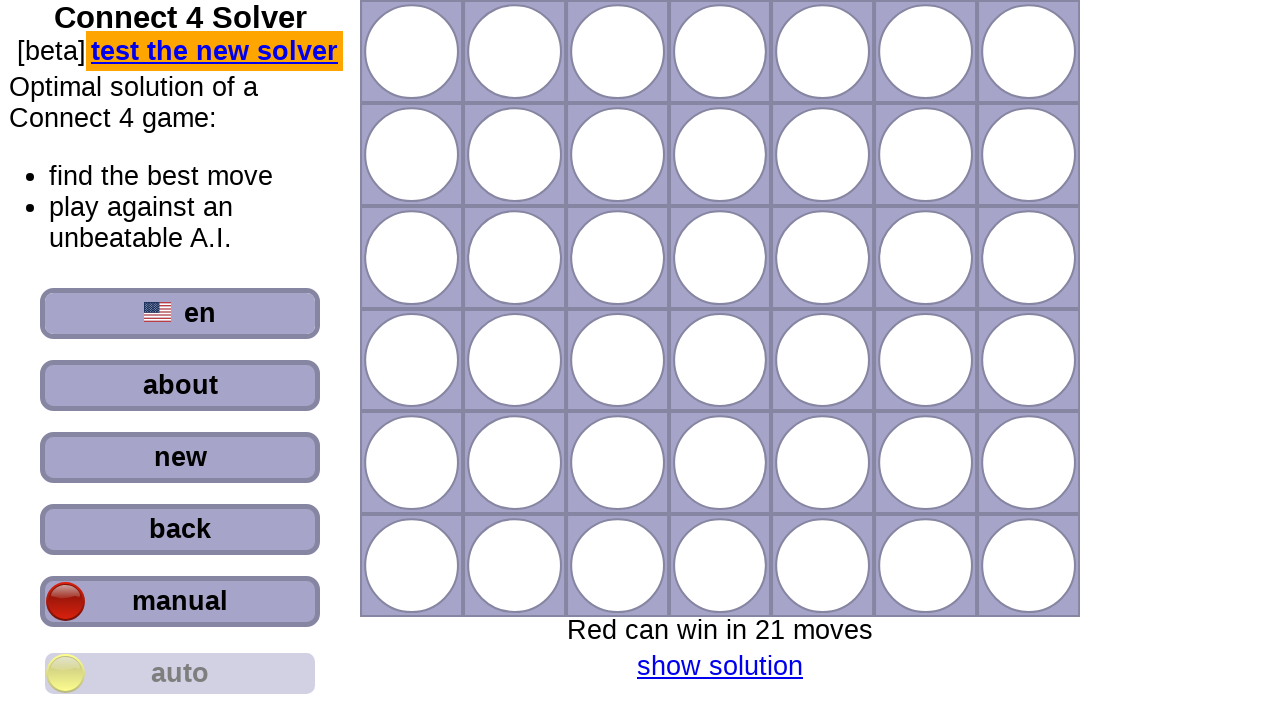

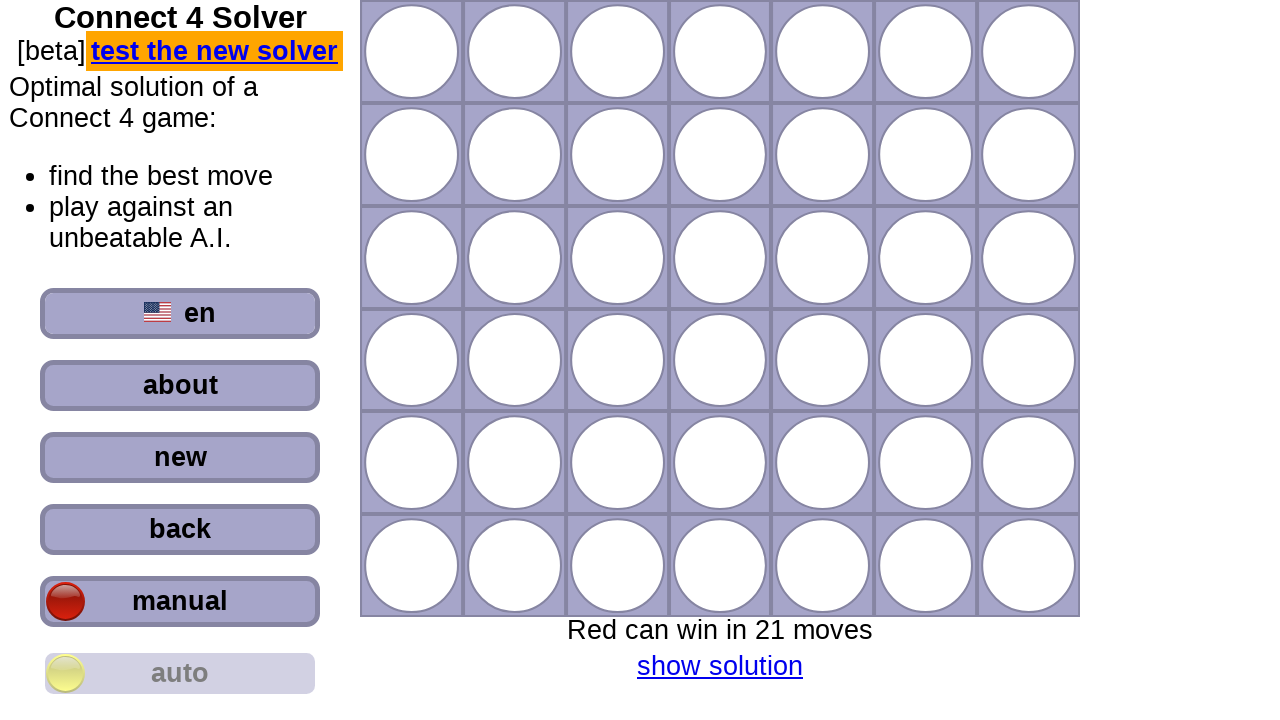